Tests dropdown and checkbox functionality on a practice site by selecting a senior citizen discount checkbox and incrementing the adult passenger count to 3

Starting URL: https://rahulshettyacademy.com/dropdownsPractise/

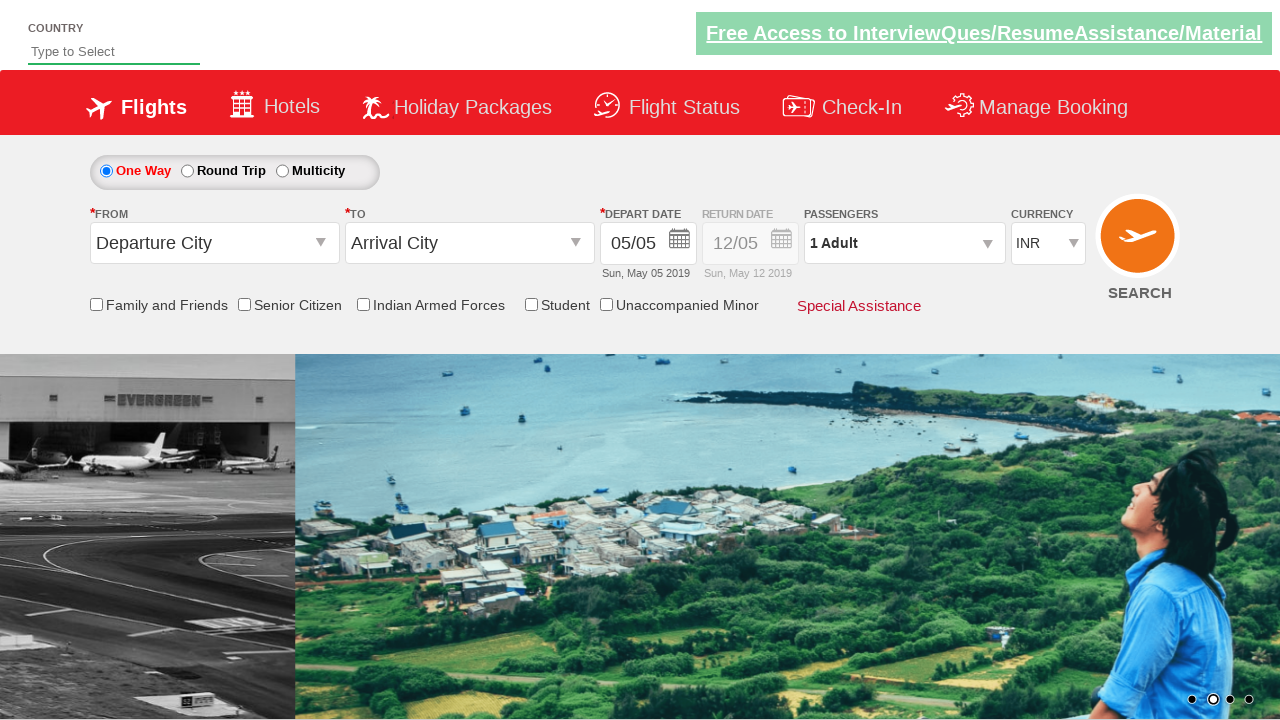

Located senior citizen discount checkbox
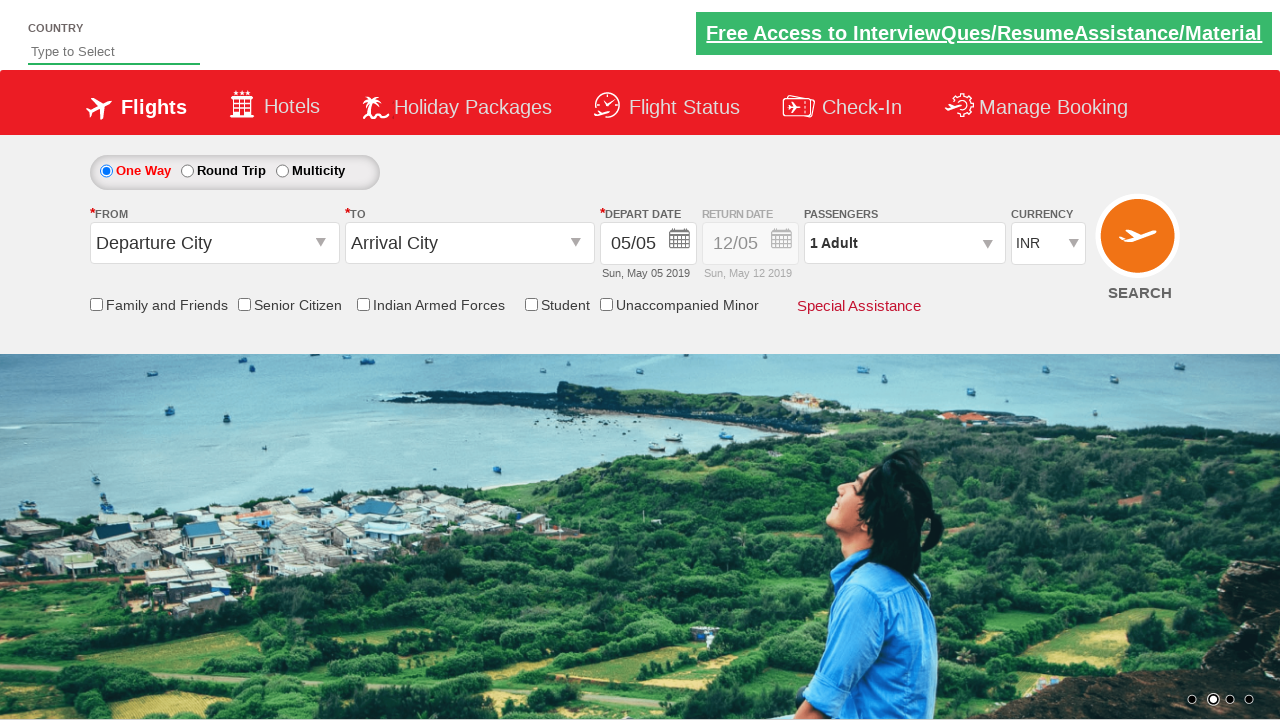

Verified senior citizen checkbox is not selected
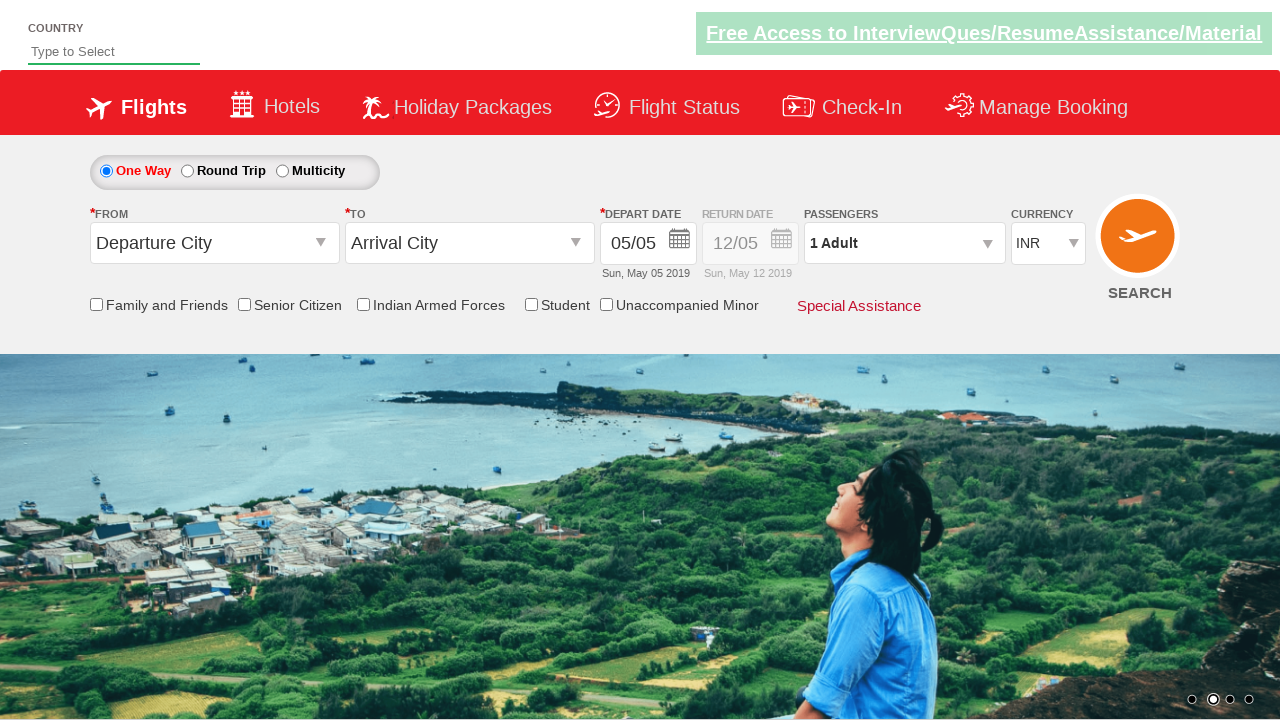

Clicked senior citizen discount checkbox at (244, 304) on input[id*='SeniorCitizenDiscount']
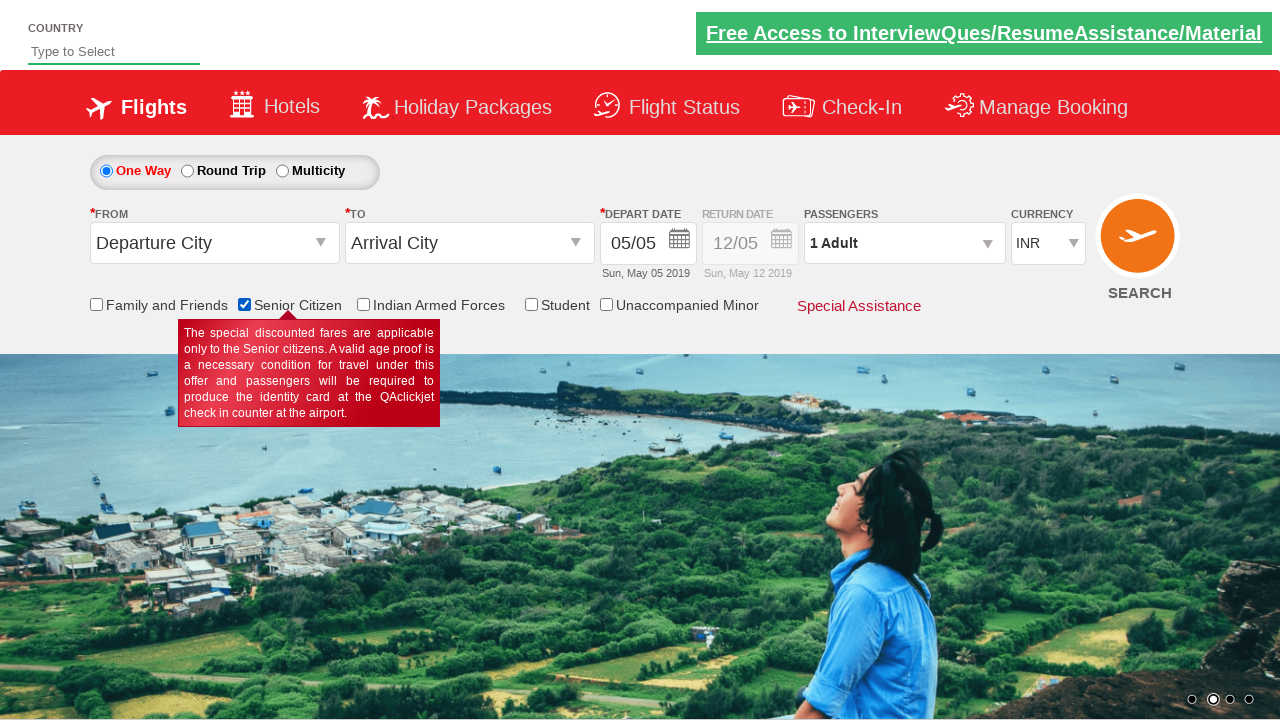

Verified senior citizen checkbox is now selected
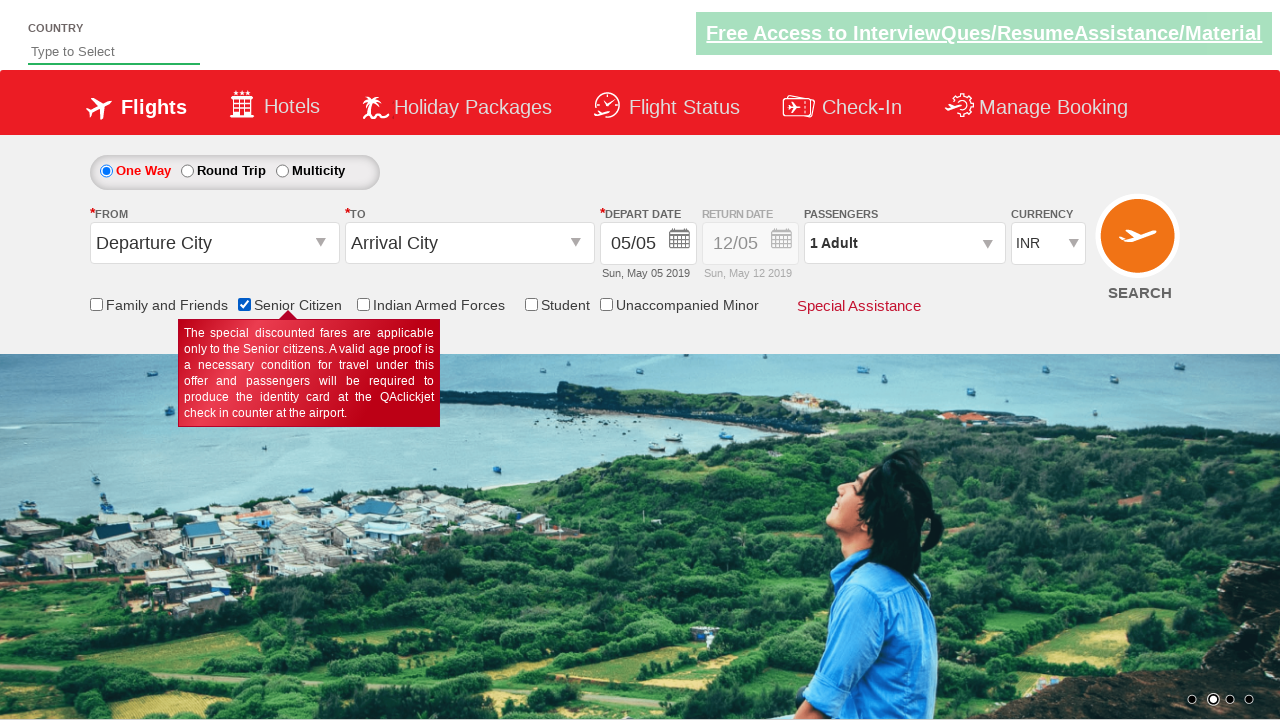

Clicked passenger info dropdown to open it at (904, 243) on #divpaxinfo
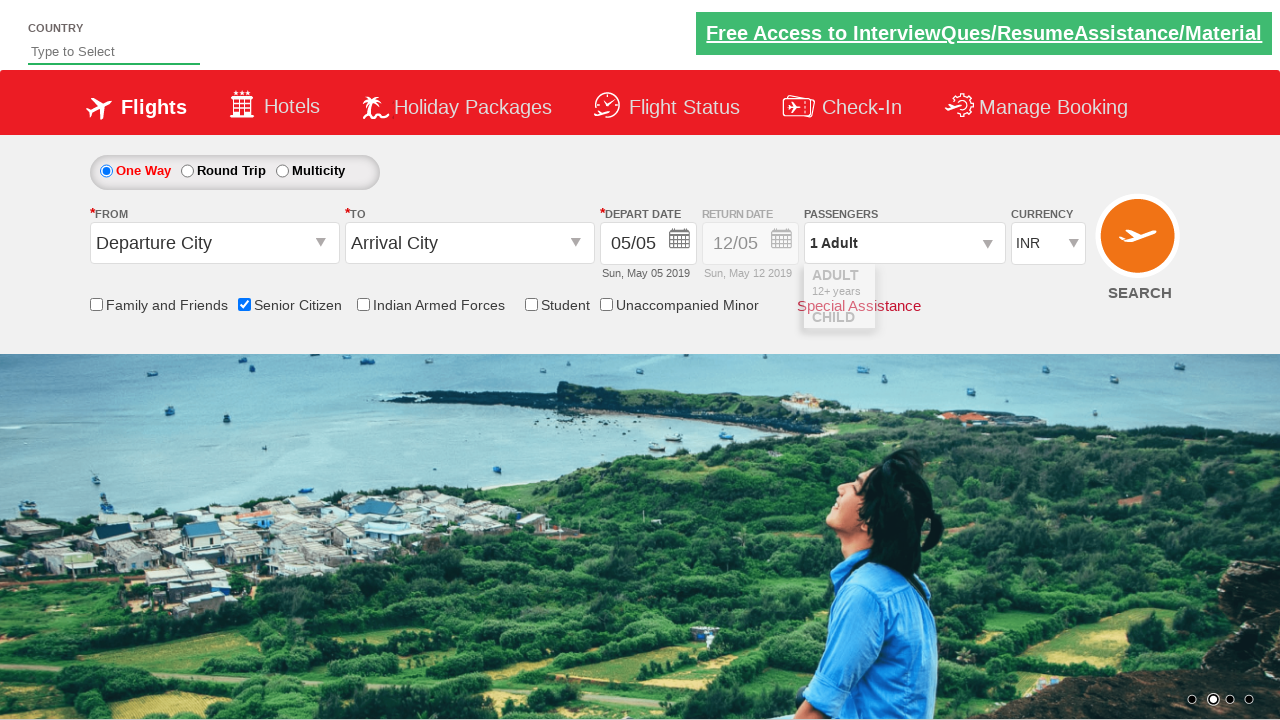

Clicked increment adult button (iteration 1 of 2) at (982, 288) on #hrefIncAdt
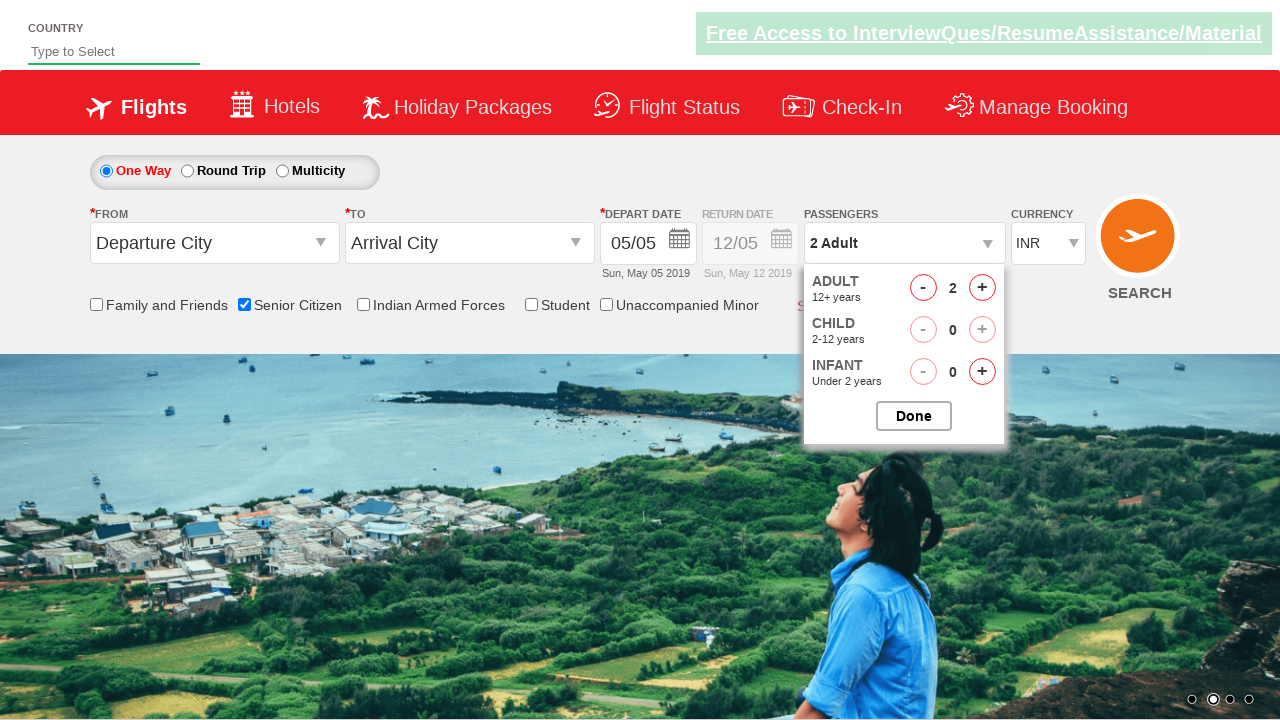

Clicked increment adult button (iteration 2 of 2) at (982, 288) on #hrefIncAdt
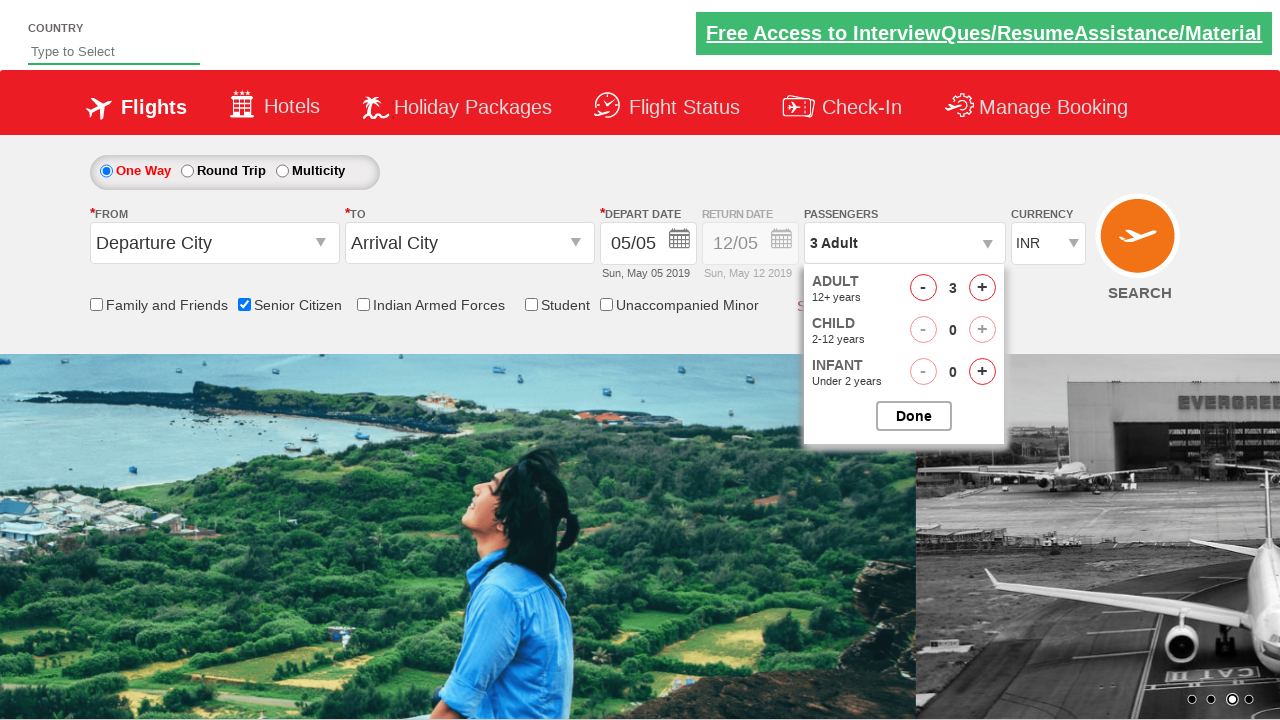

Clicked button to close passenger options dropdown at (914, 416) on #btnclosepaxoption
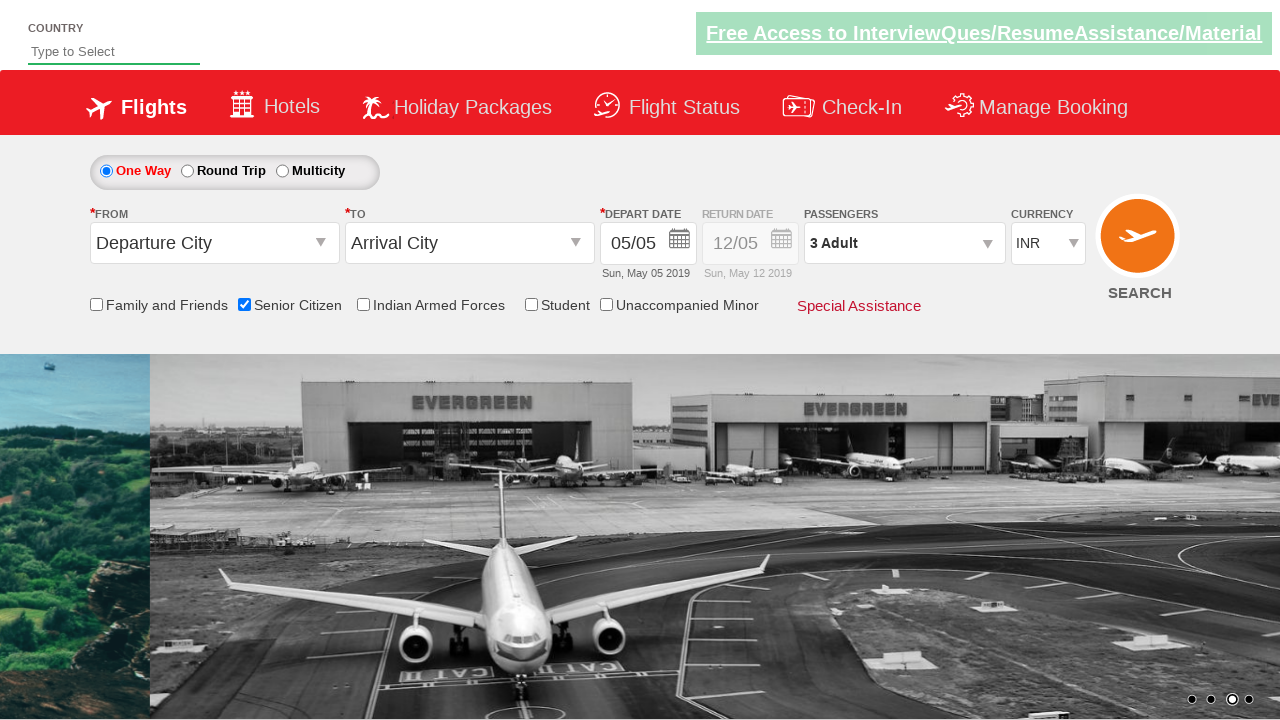

Retrieved passenger info text content
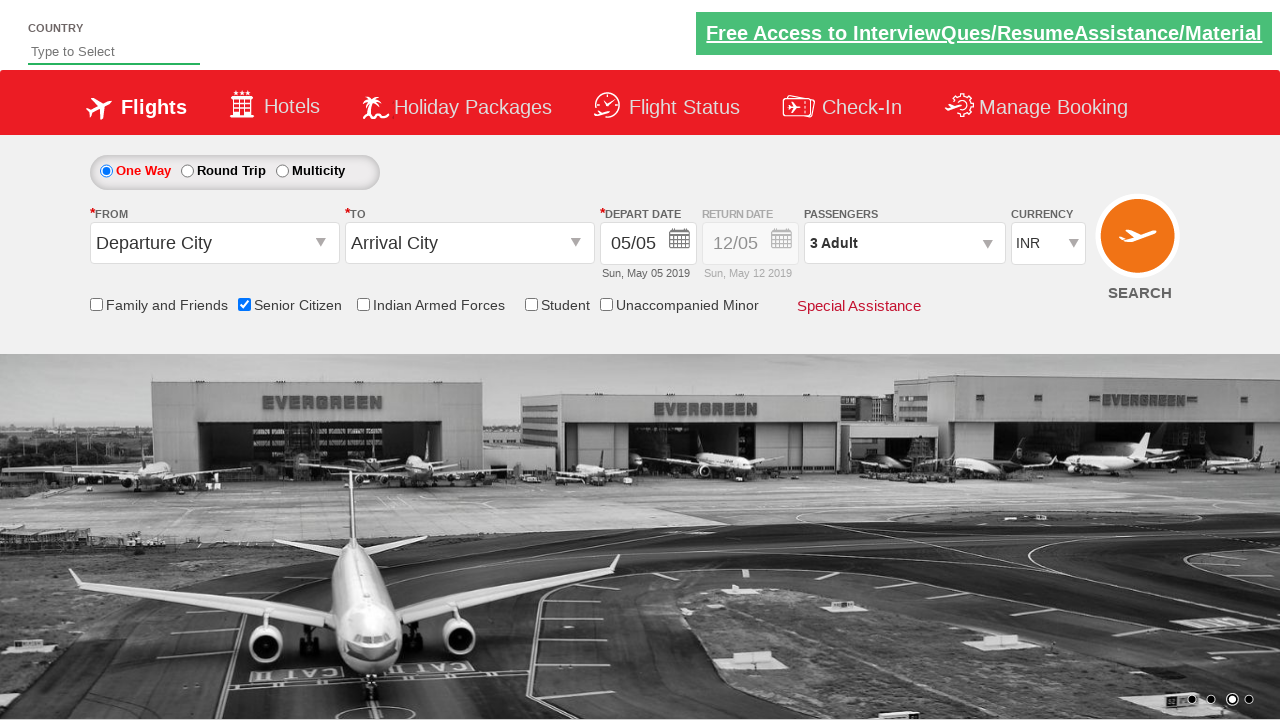

Verified passenger info displays '3 Adult'
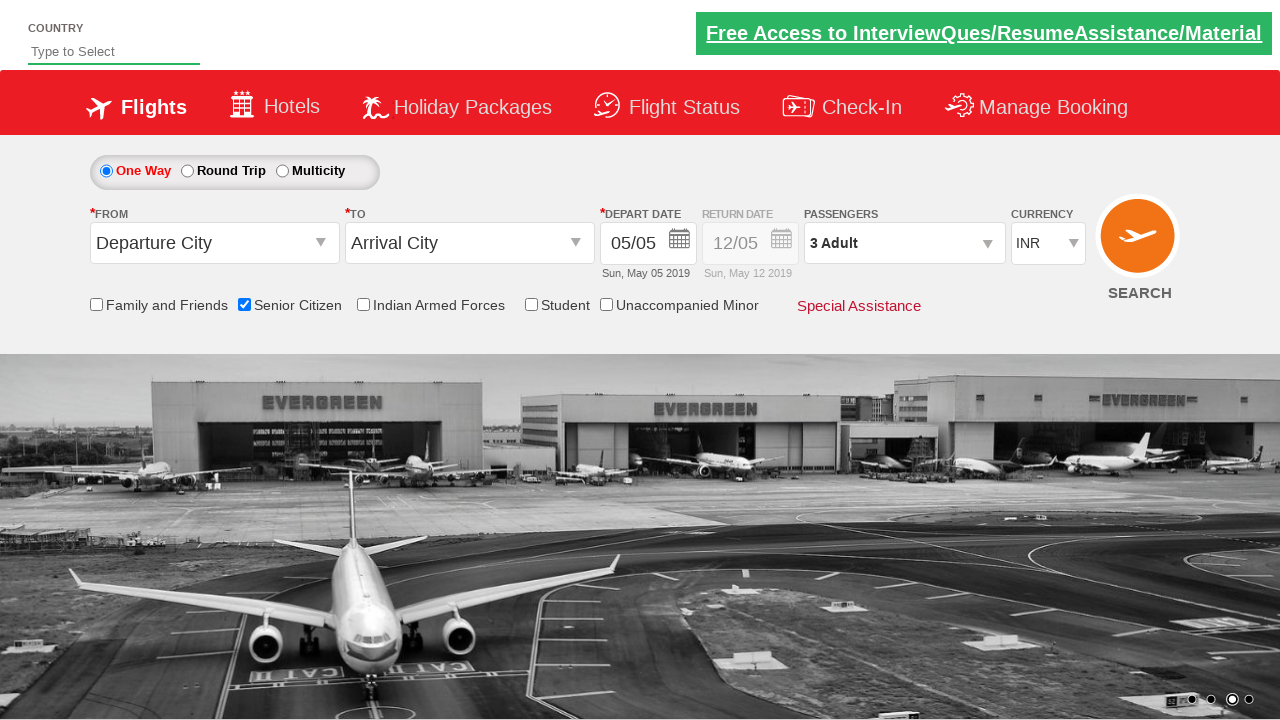

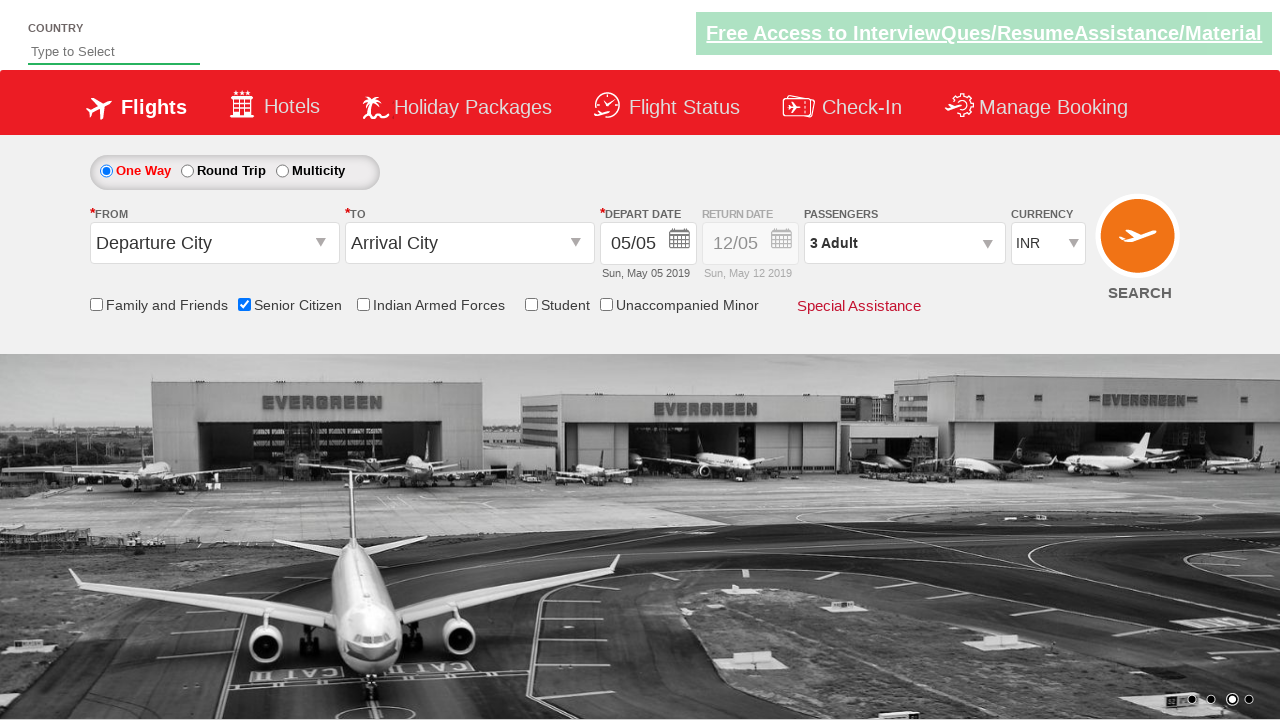